Tests autocomplete functionality by typing a partial value and using keyboard navigation to select from suggestions

Starting URL: https://rahulshettyacademy.com/AutomationPractice/

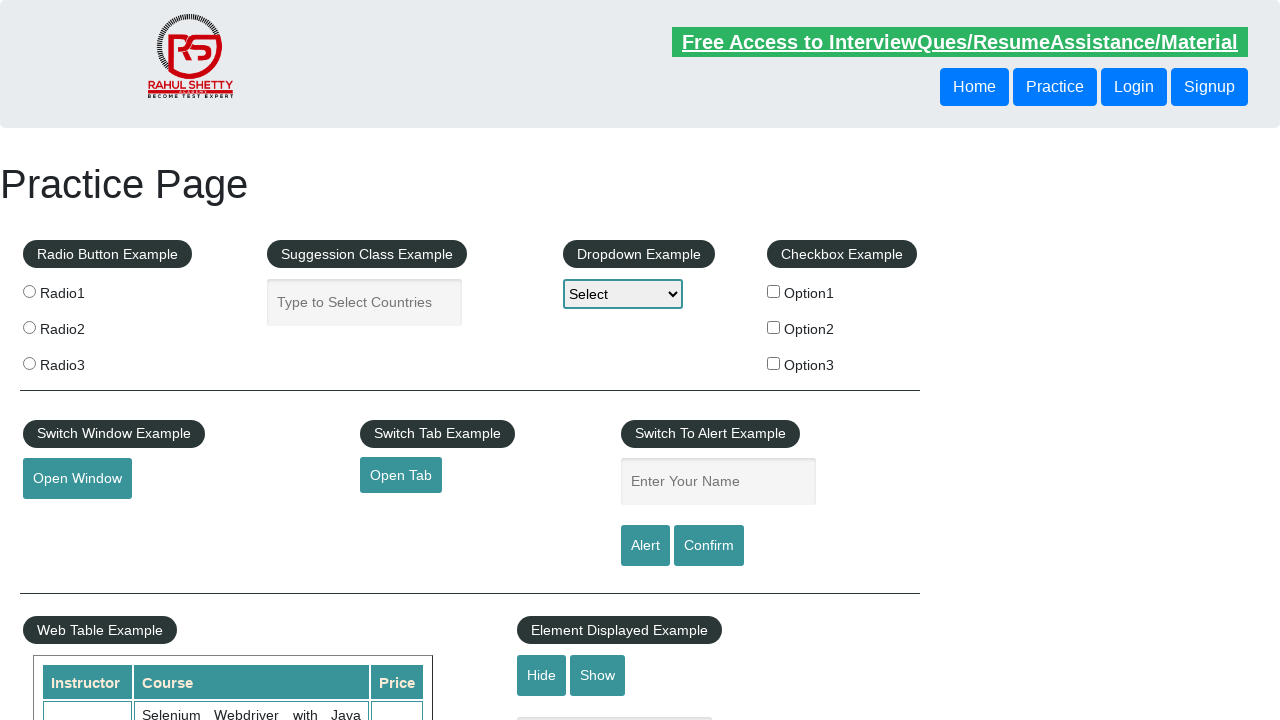

Filled autocomplete field with partial value 'ind' to trigger suggestions on #autocomplete
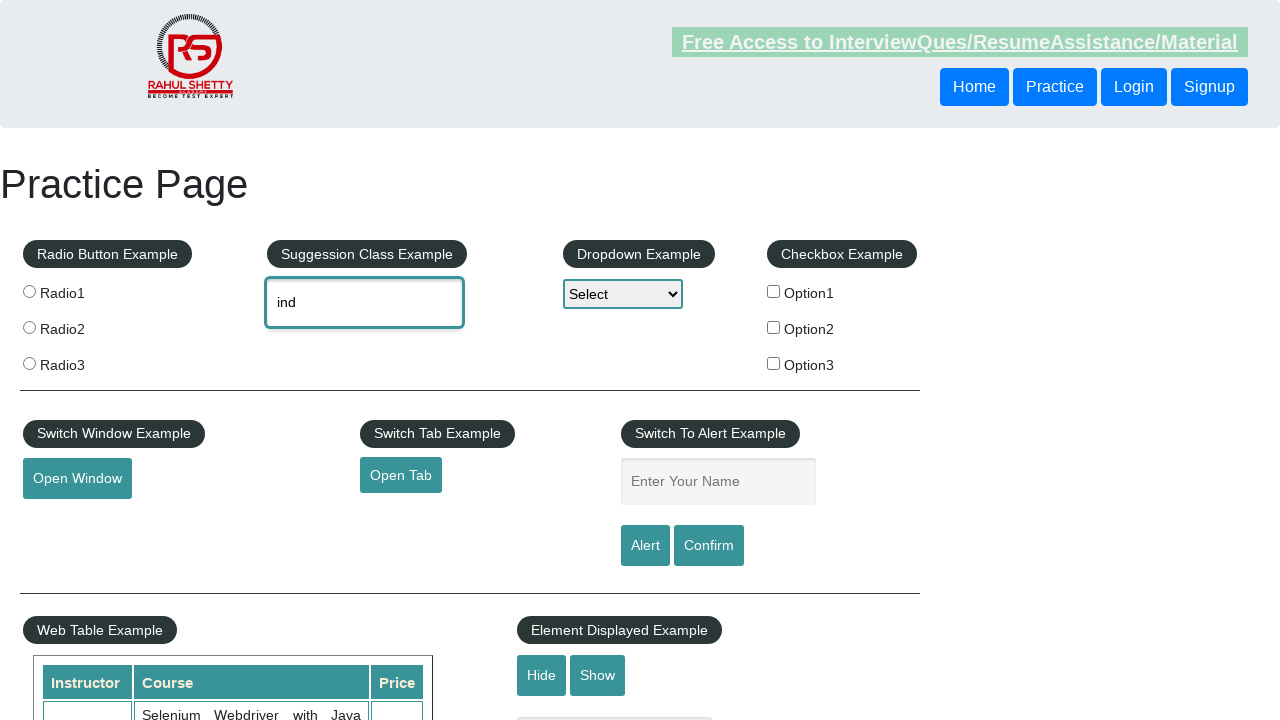

Waited 2 seconds for autocomplete suggestions to appear
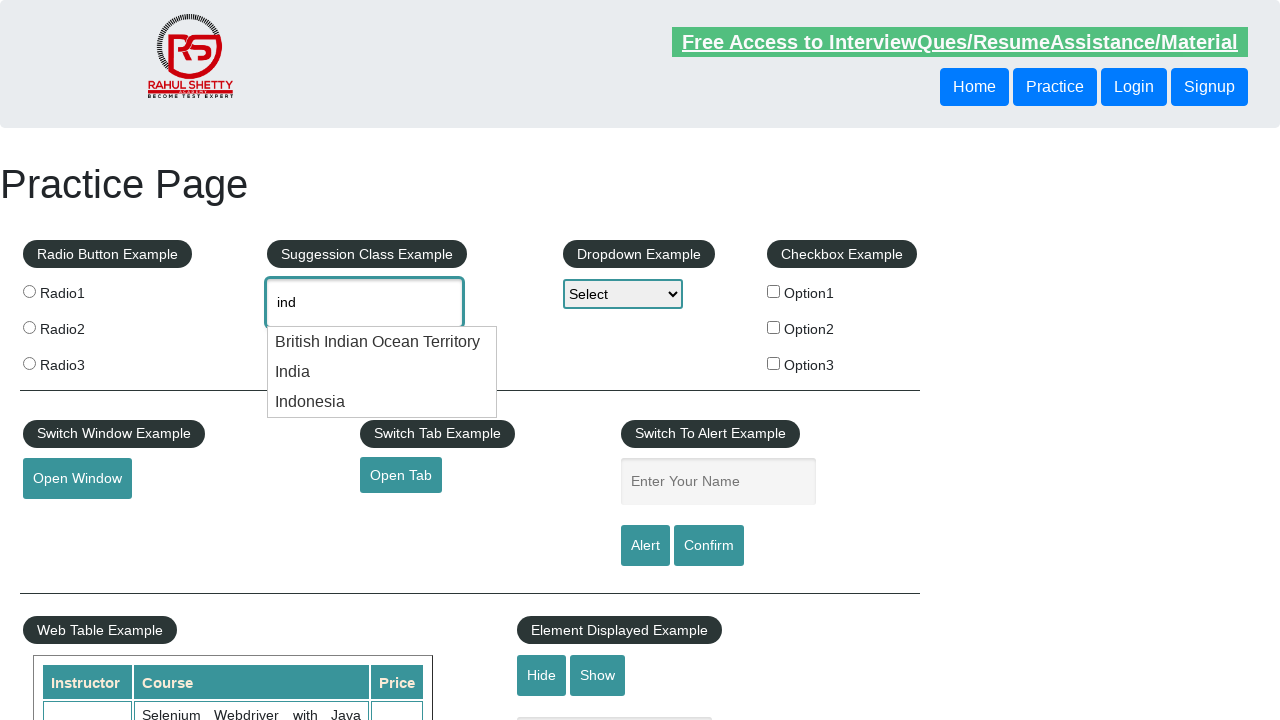

Pressed ArrowDown key to navigate to first suggestion on #autocomplete
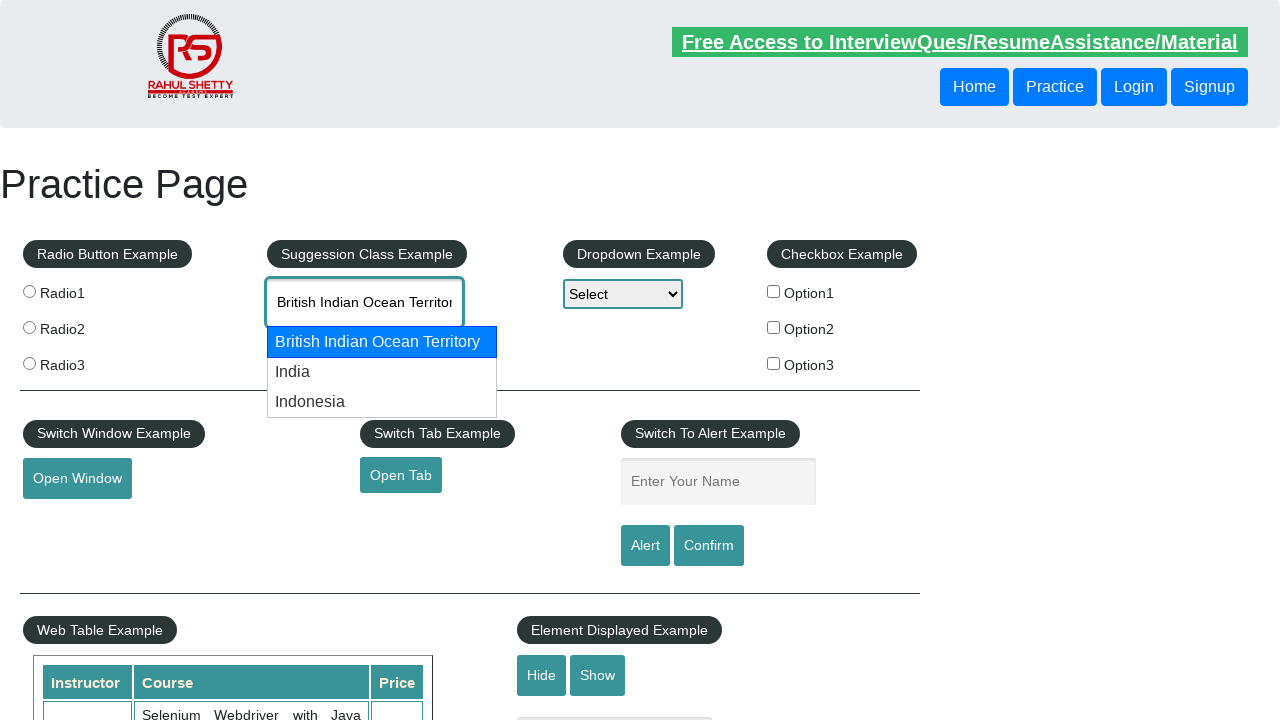

Pressed ArrowDown key again to navigate to second suggestion on #autocomplete
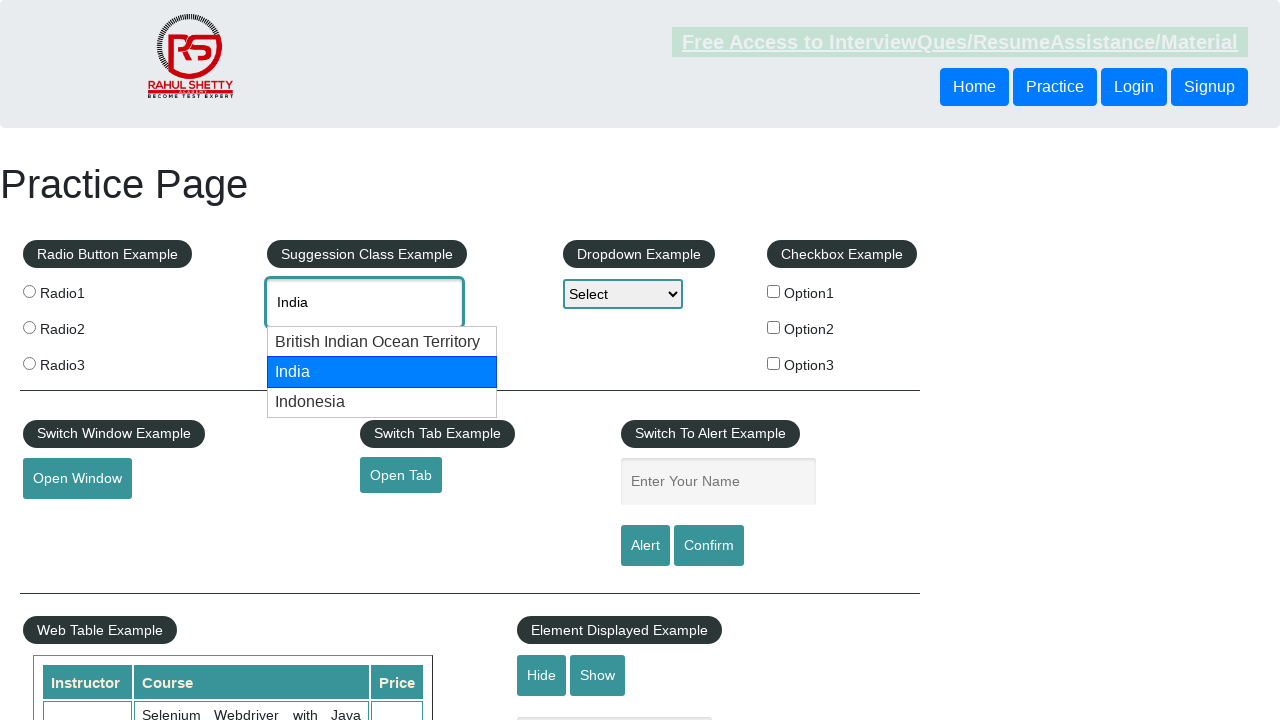

Retrieved selected autocomplete value: None
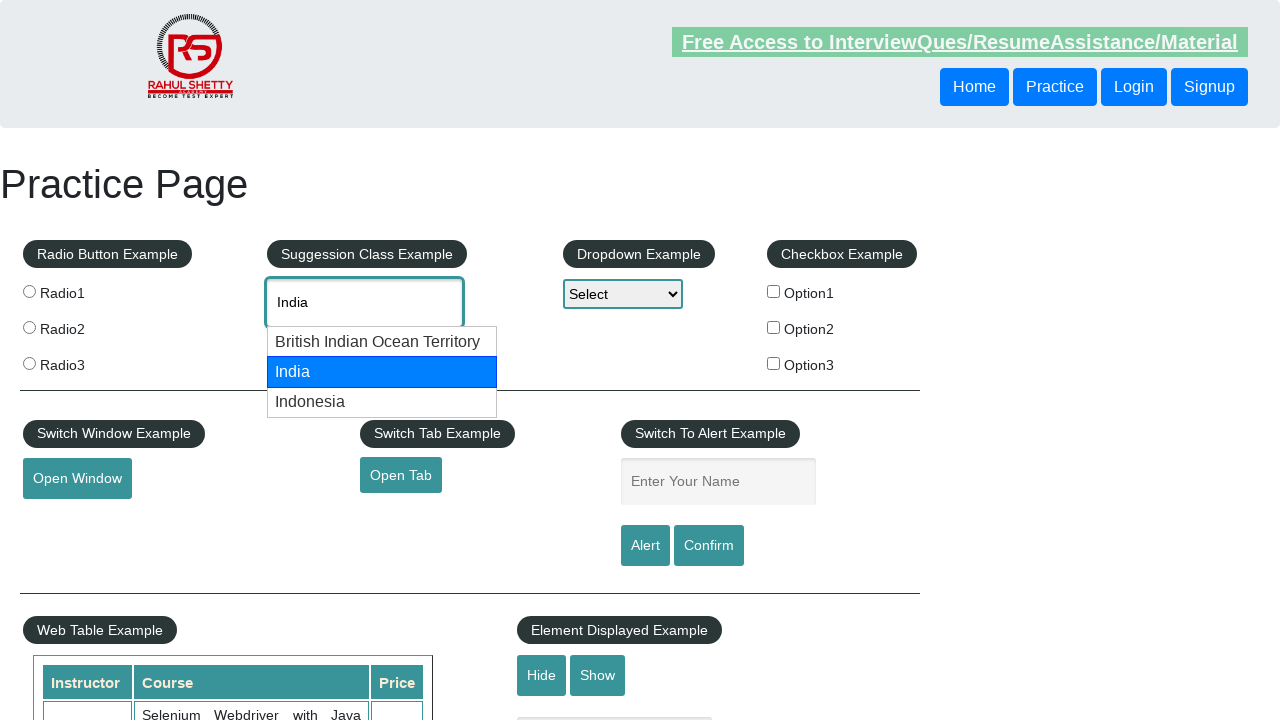

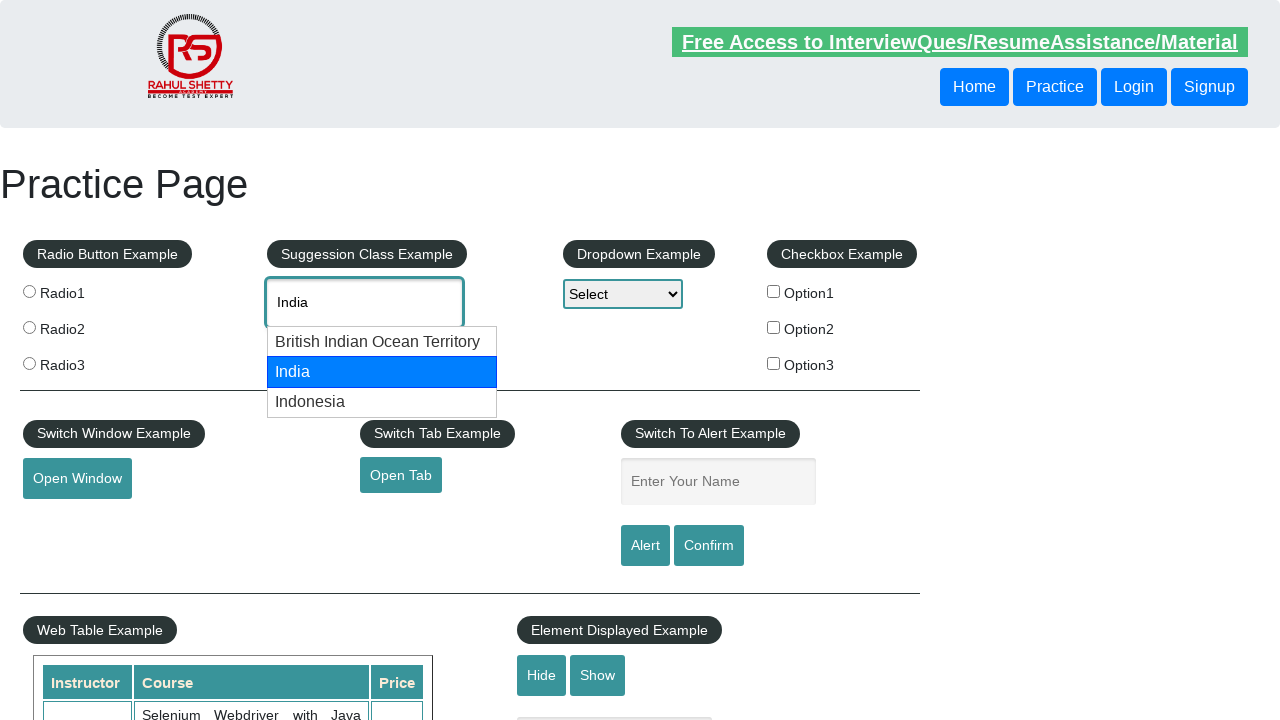